Tests TinyMCE editor functionality by creating a new document, adding formatted text and an image, then previewing the result

Starting URL: https://seleniumbase.io/tinymce/

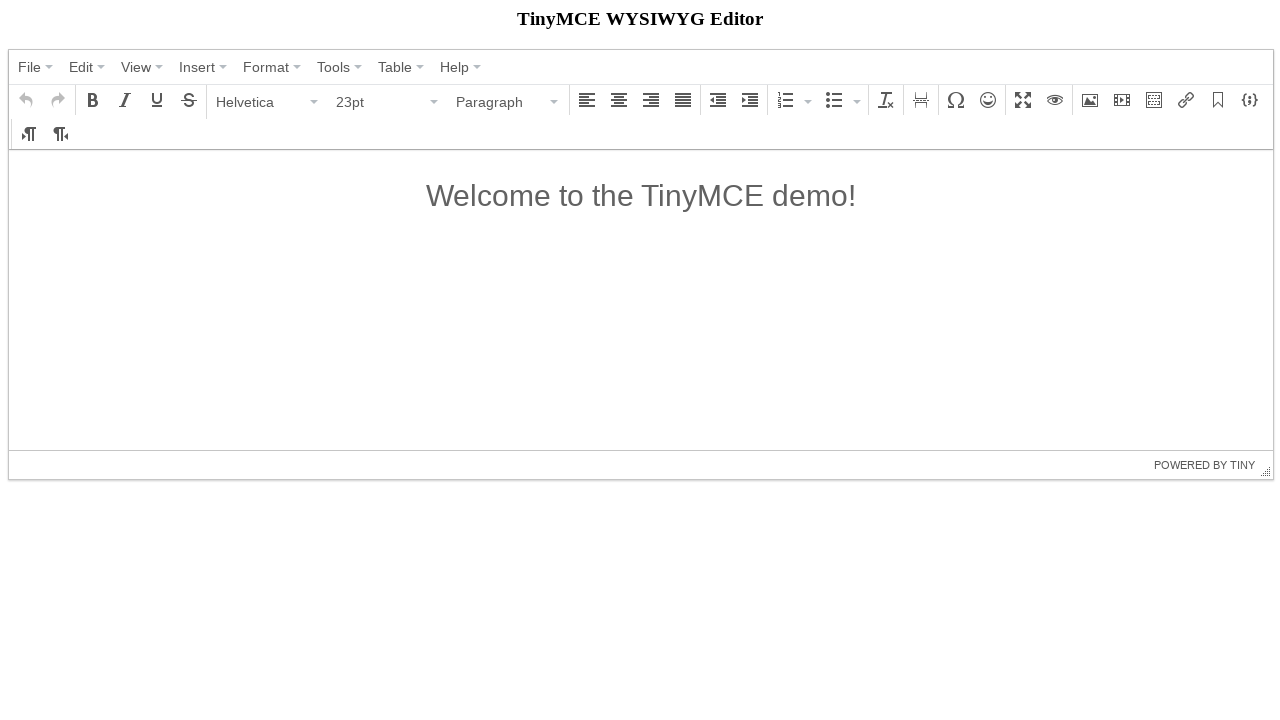

TinyMCE editor container loaded
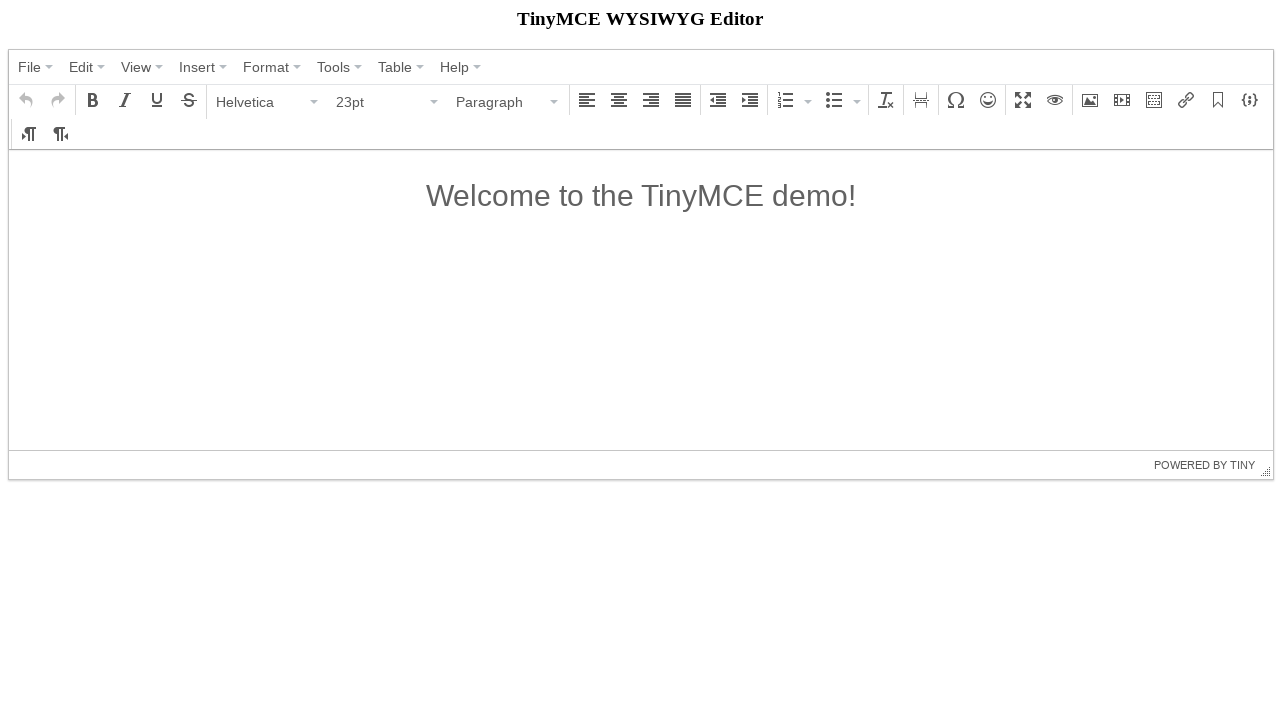

Clicked File menu at (30, 67) on text='File' >> nth=0
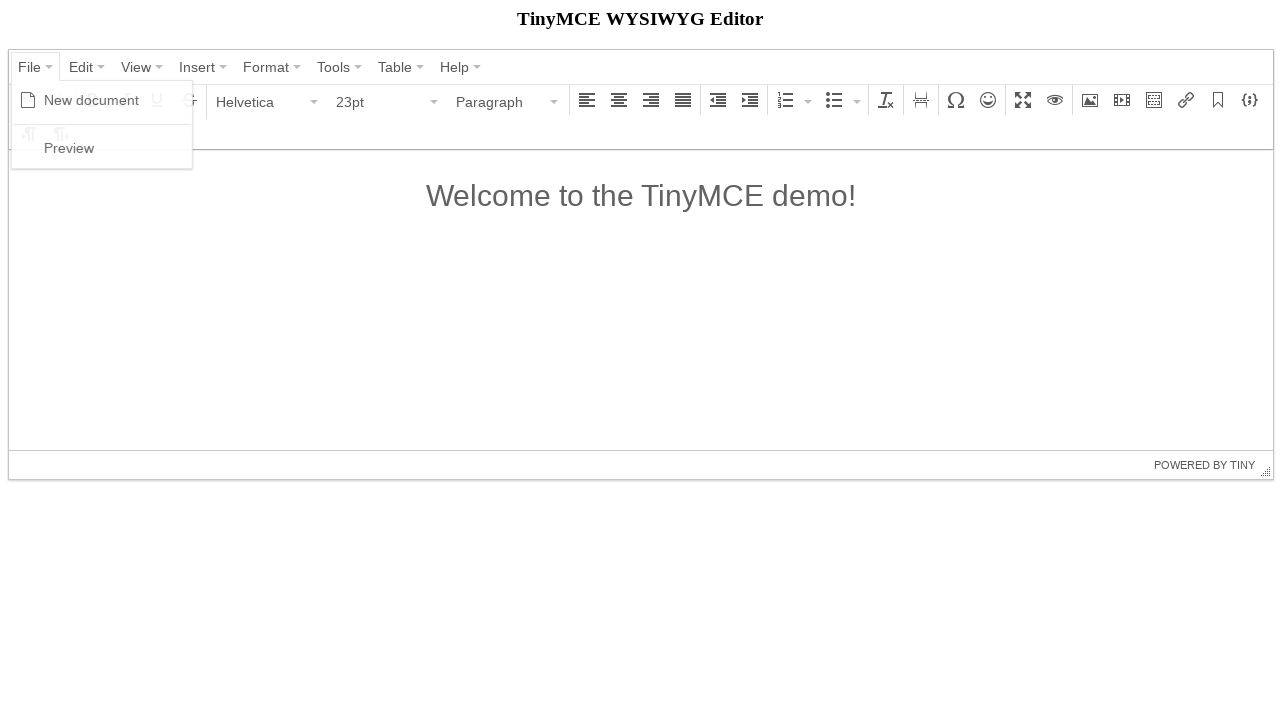

Clicked New document option at (92, 100) on text='New document'
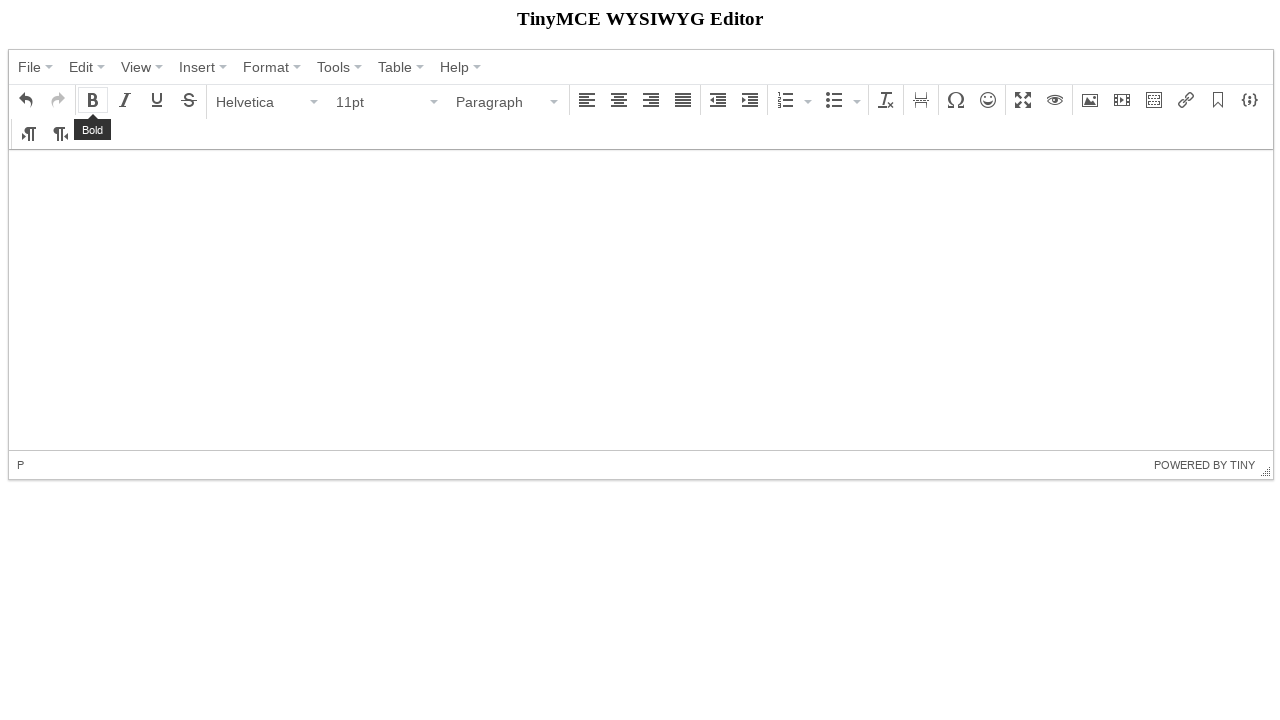

Clicked Paragraph menu at (501, 102) on text='Paragraph'
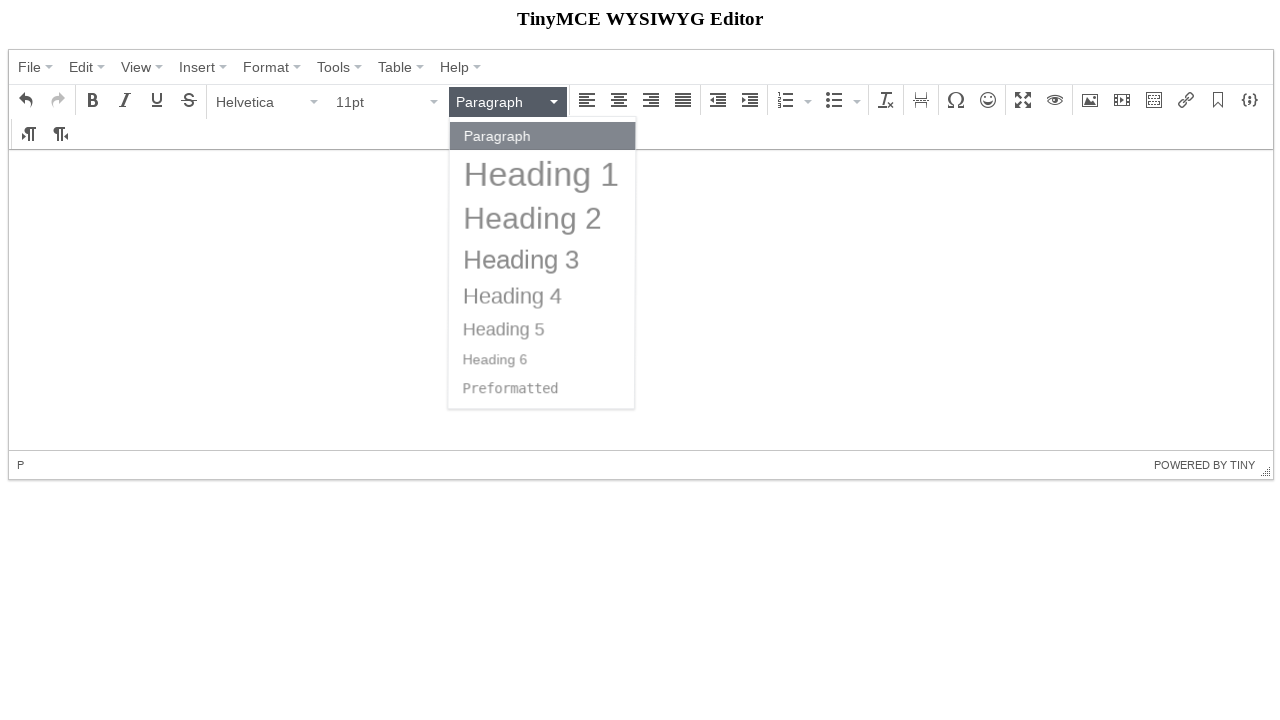

Selected Heading 2 format at (534, 218) on text='Heading 2'
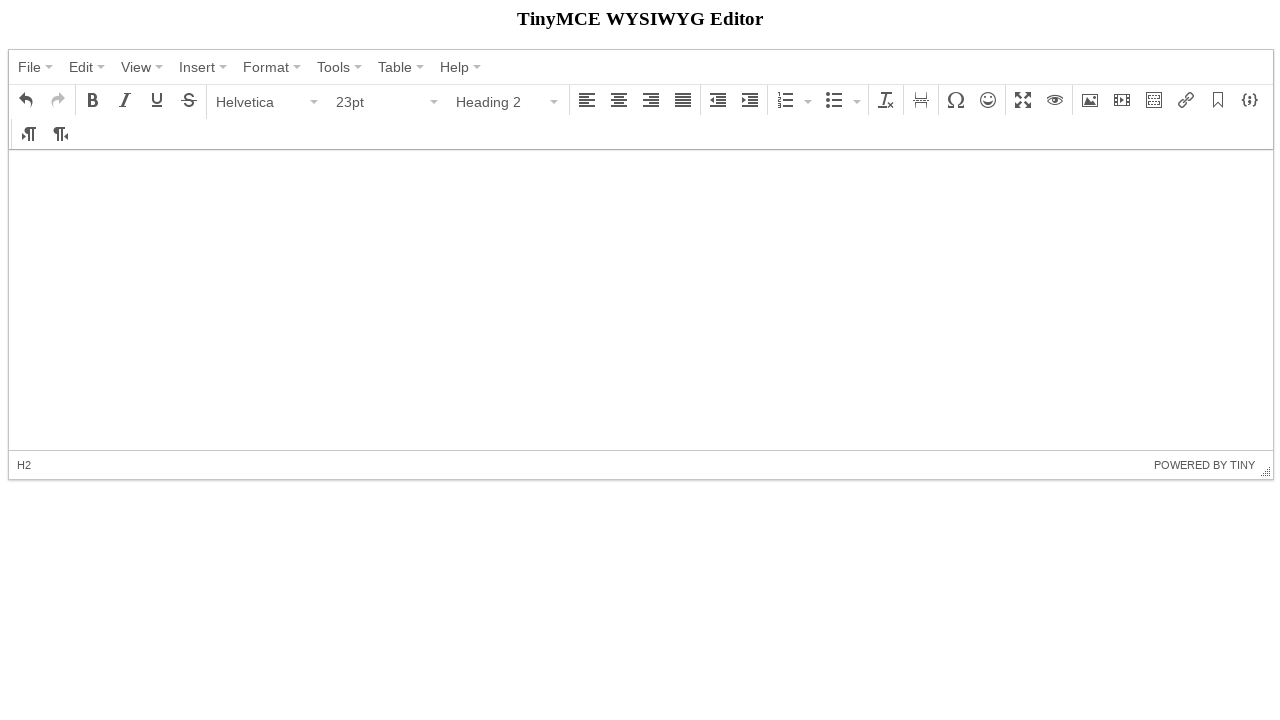

Added heading text 'Automate anything with SeleniumBase!' in editor on iframe >> nth=0 >> internal:control=enter-frame >> #tinymce
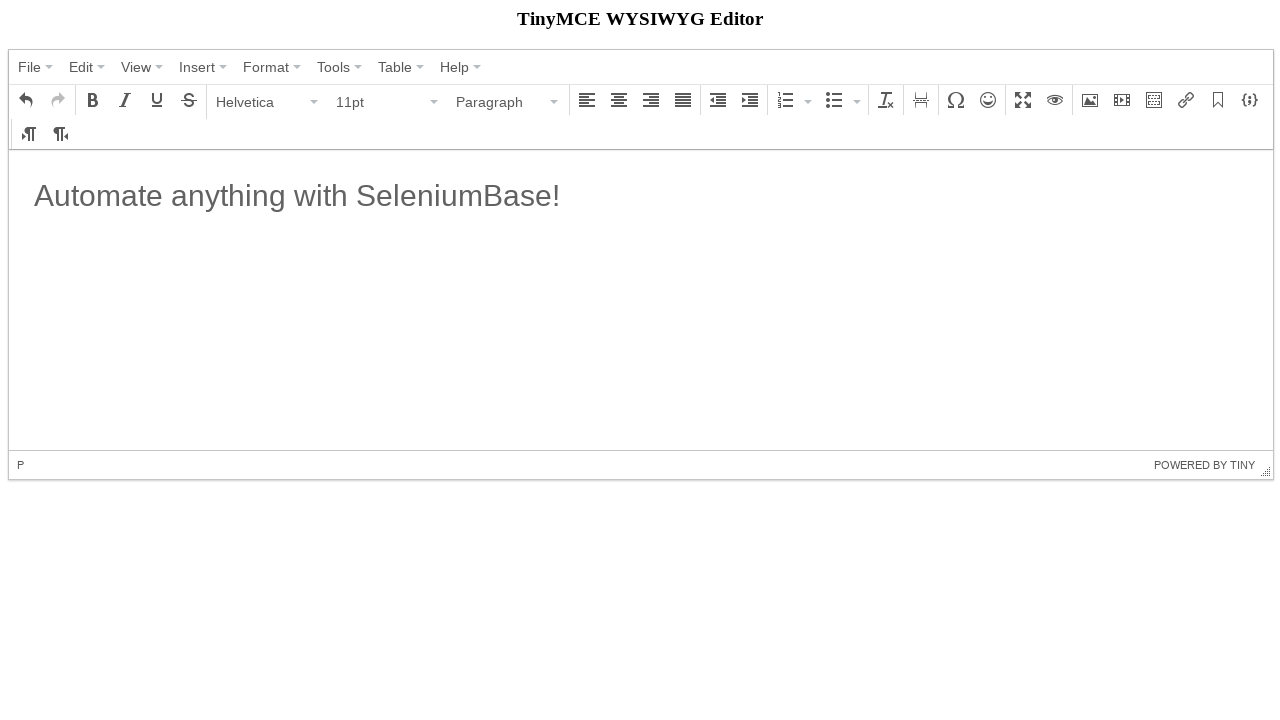

Clicked image insert button at (1090, 100) on button i.mce-i-image
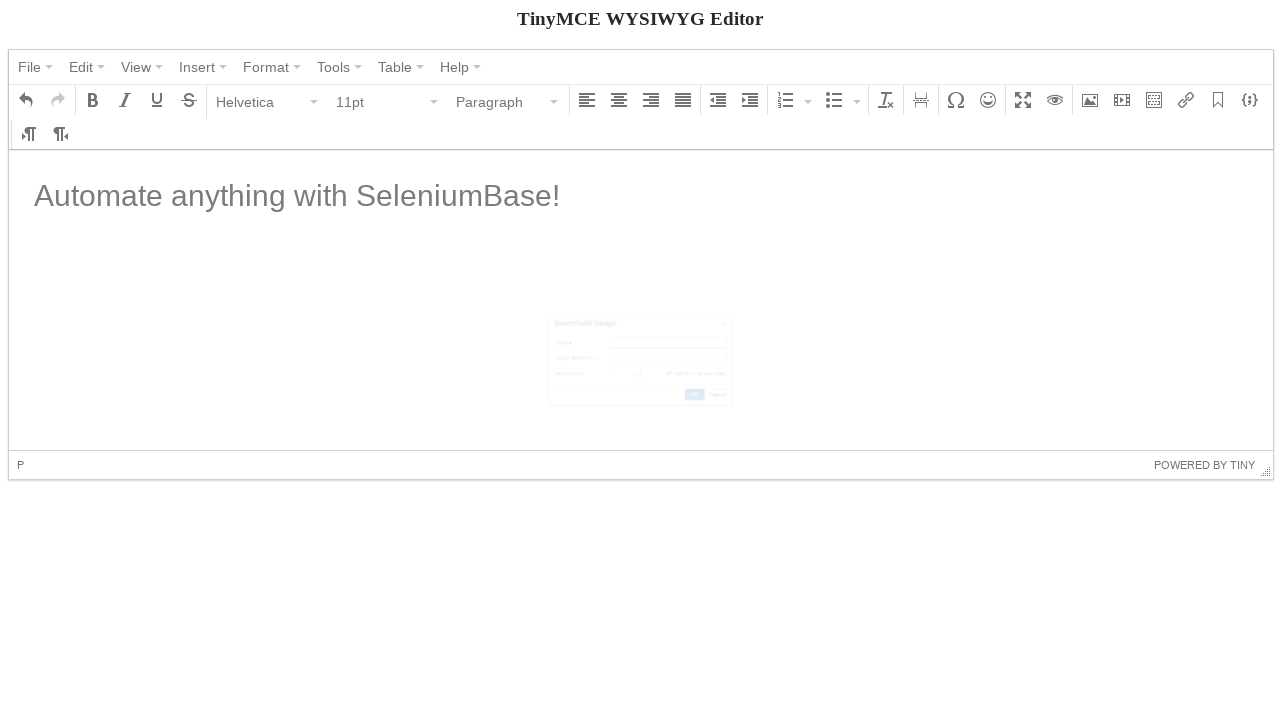

Set image width to 300 pixels on input[aria-label="Width"].mce-textbox
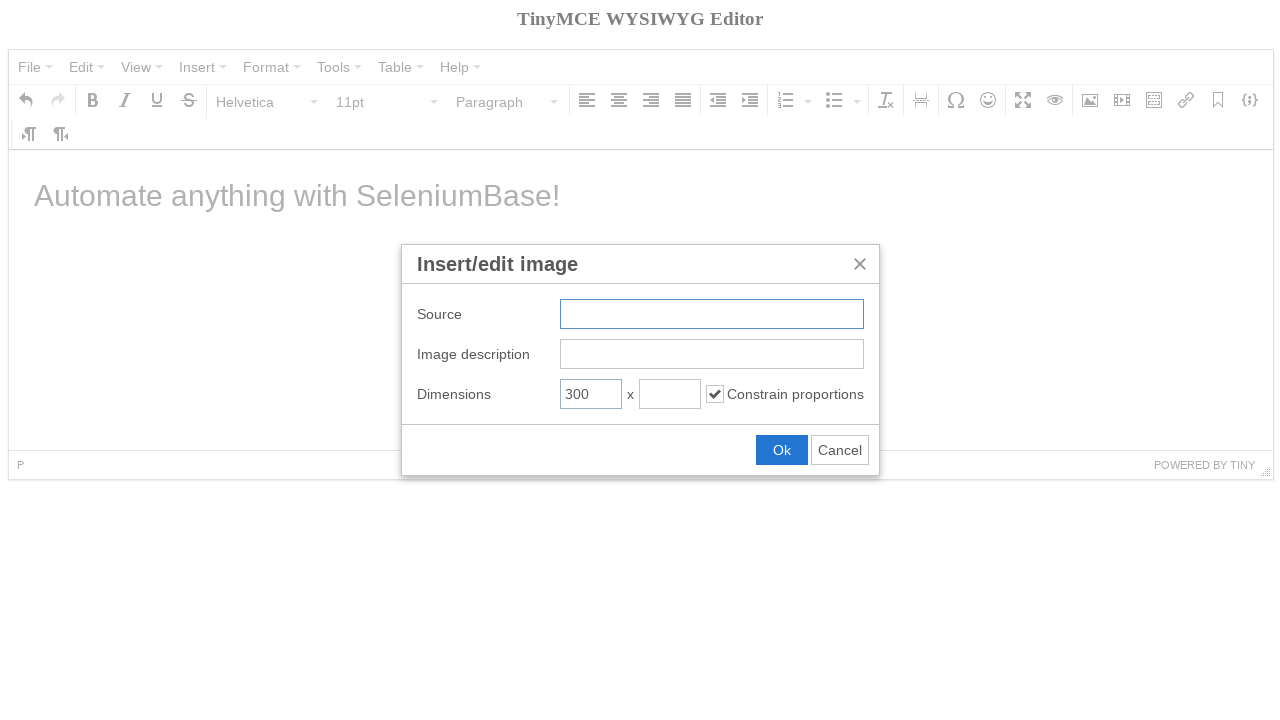

Filled image URL field with SeleniumBase logo URL on input.mce-textbox
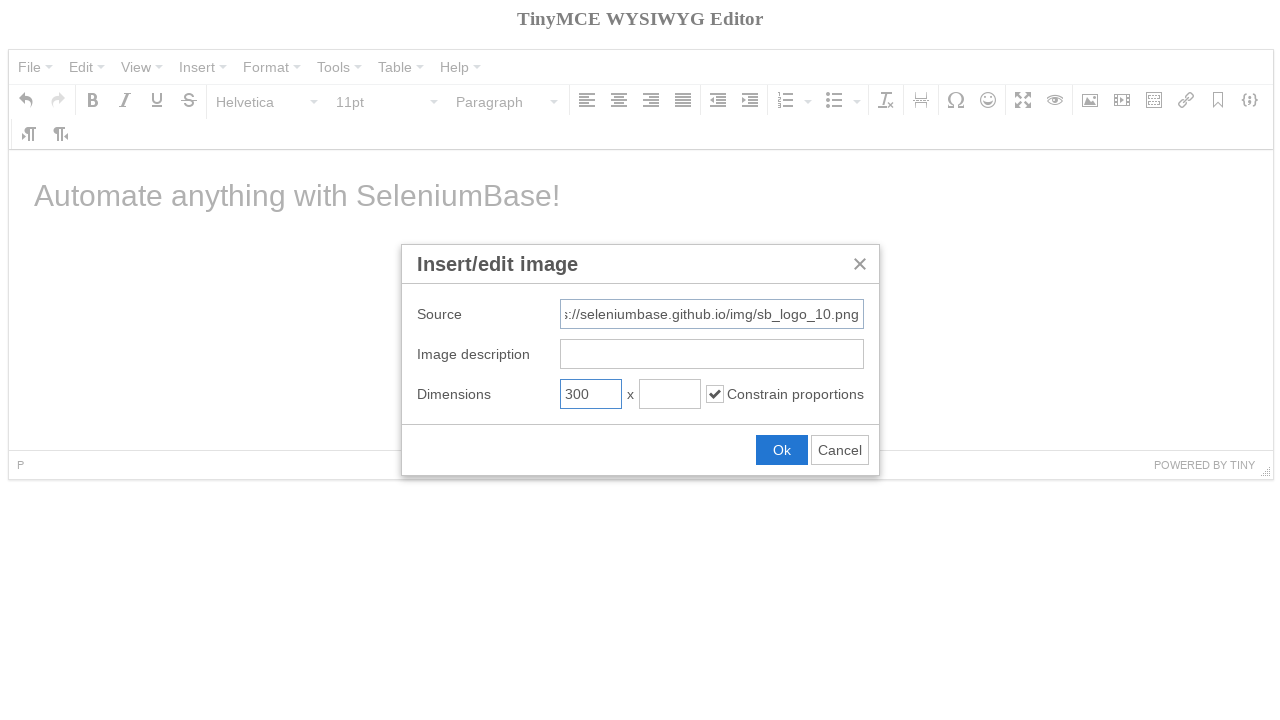

Pressed Enter to confirm image URL on input.mce-textbox
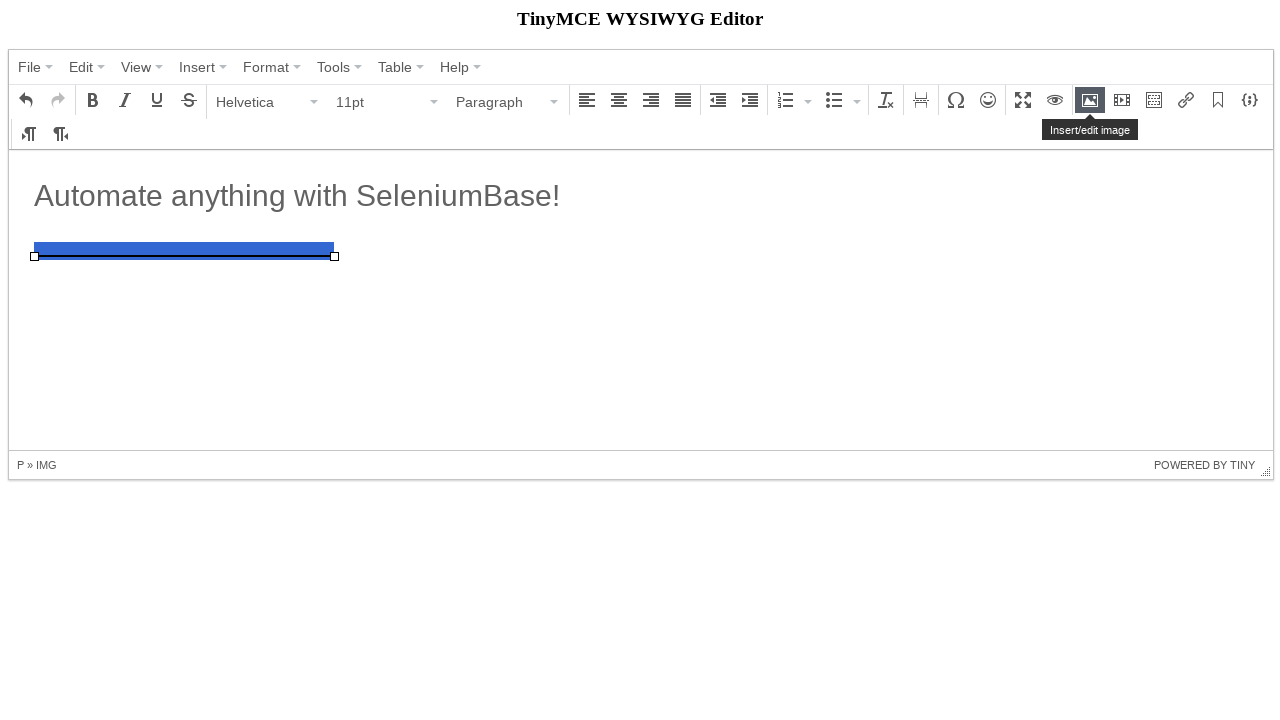

Clicked on the h2 heading element in editor at (641, 196) on iframe >> nth=0 >> internal:control=enter-frame >> h2
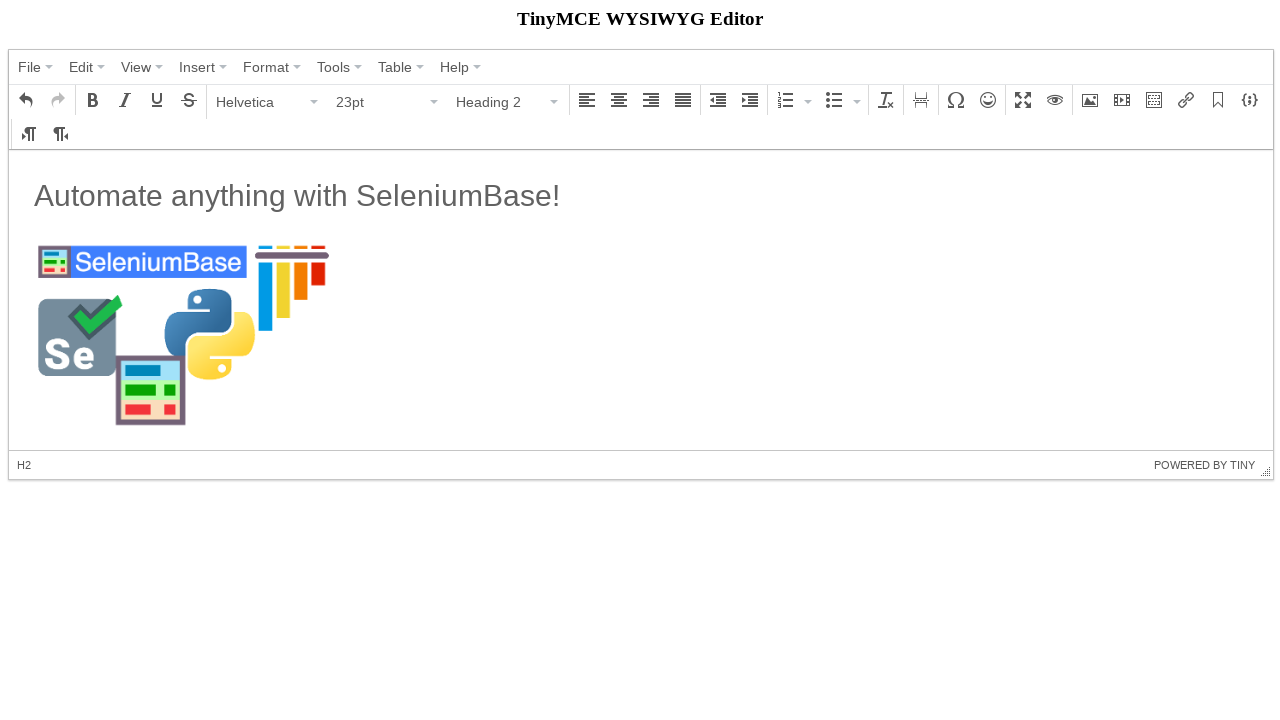

Clicked File menu again at (30, 67) on text='File' >> nth=0
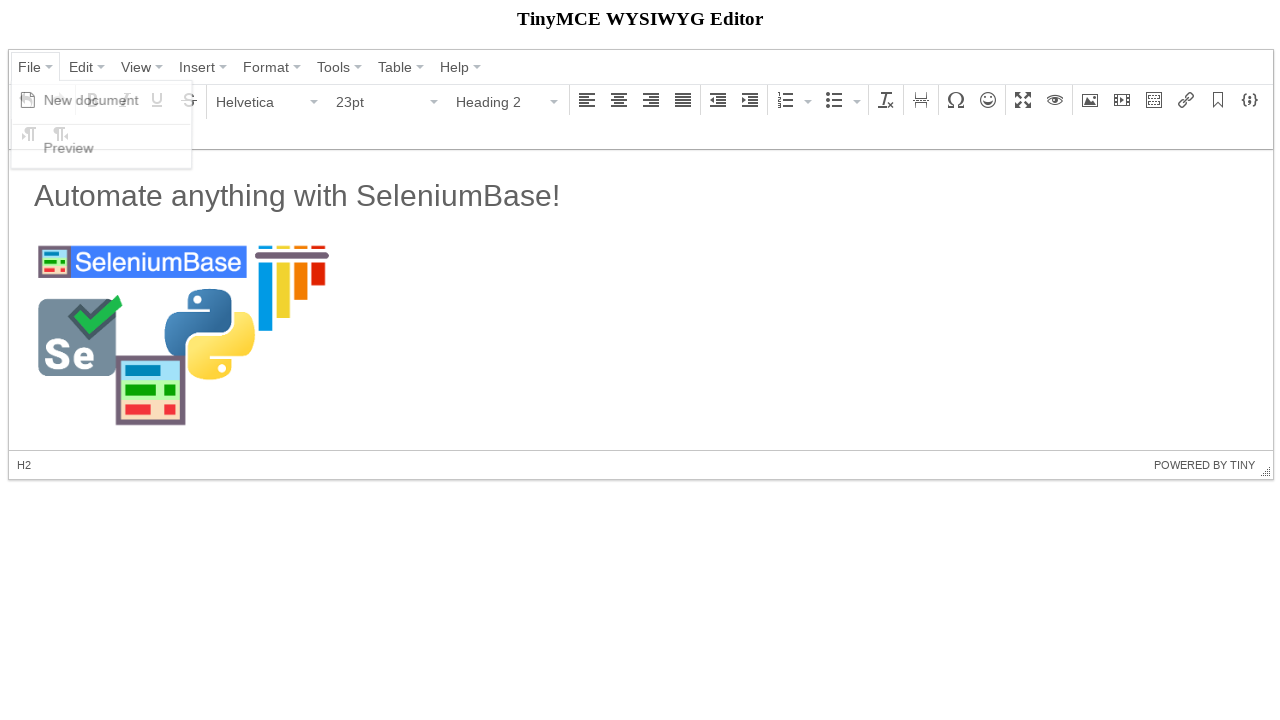

Clicked Preview option at (69, 148) on text='Preview'
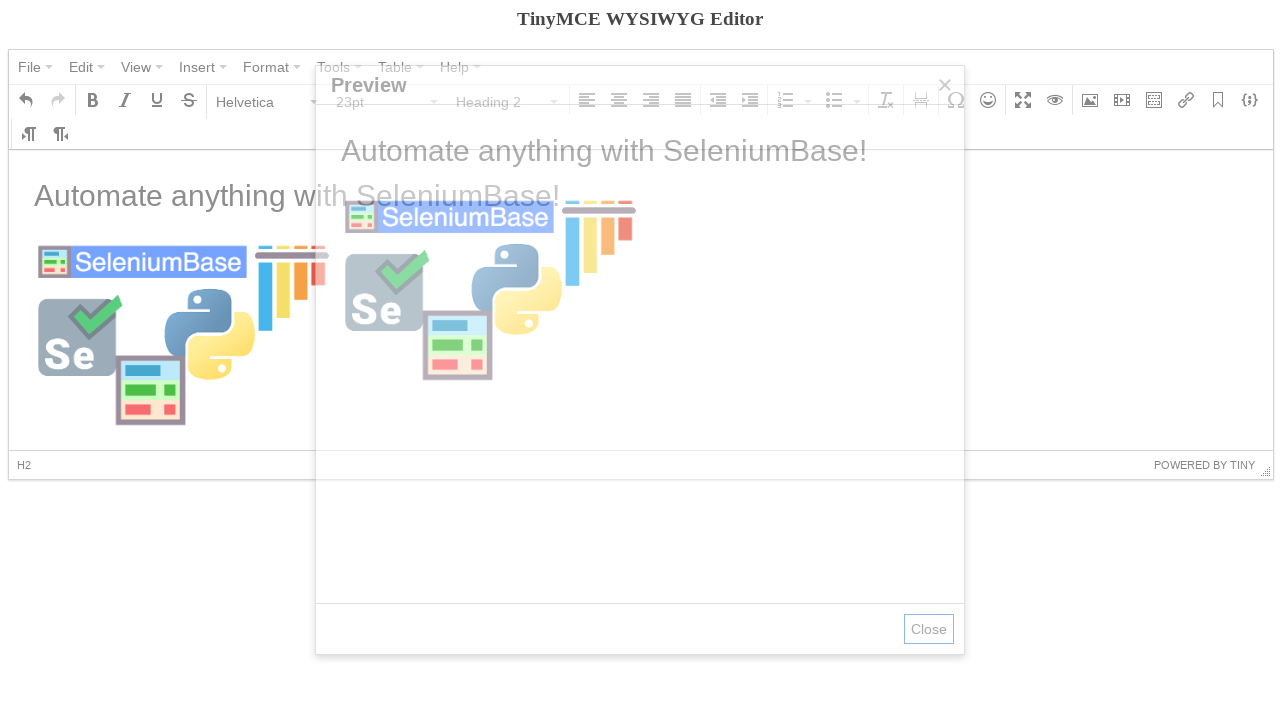

Preview iframe with sandbox attribute loaded successfully
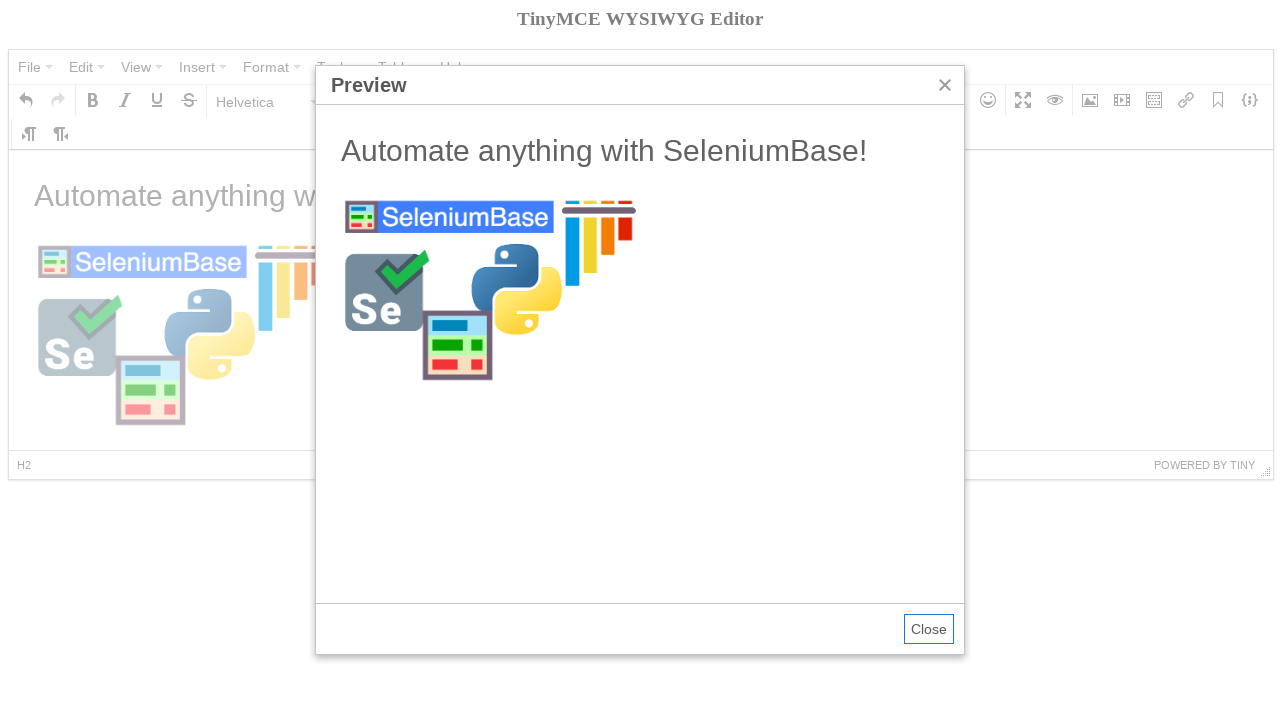

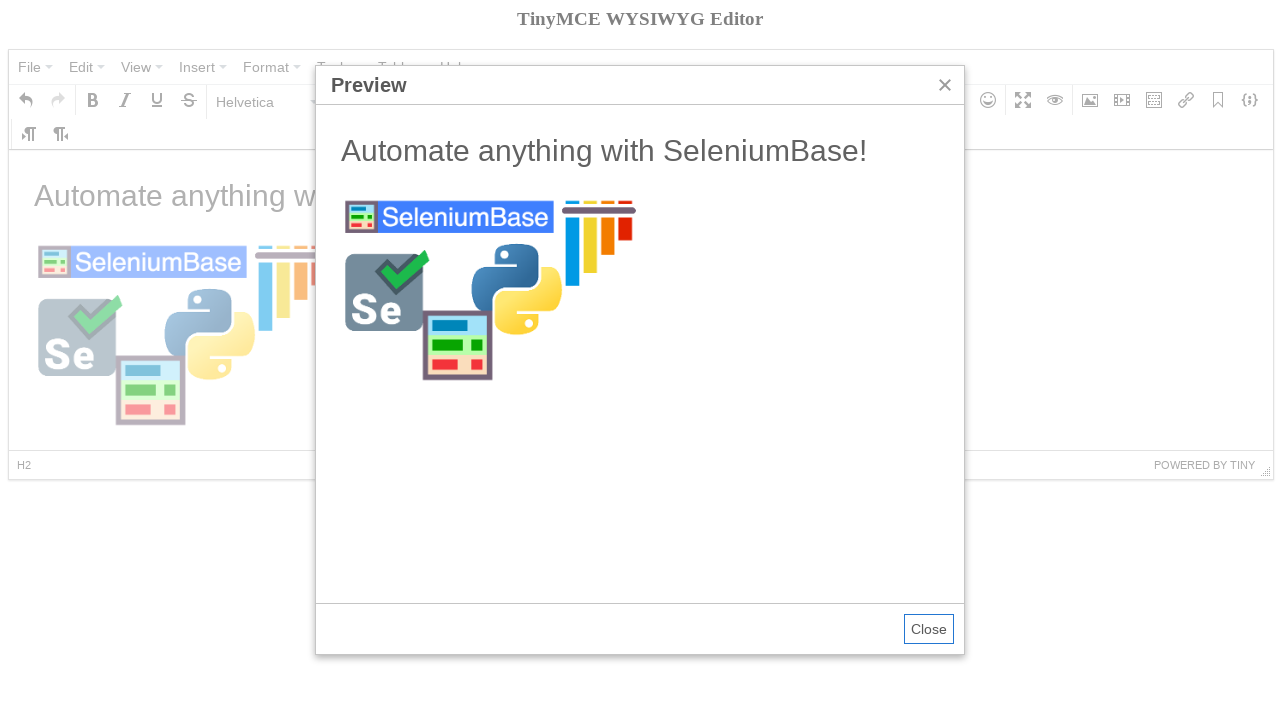